Tests window handling by clicking a link that opens a new tab/window and switching to it

Starting URL: https://rahulshettyacademy.com/AutomationPractice/

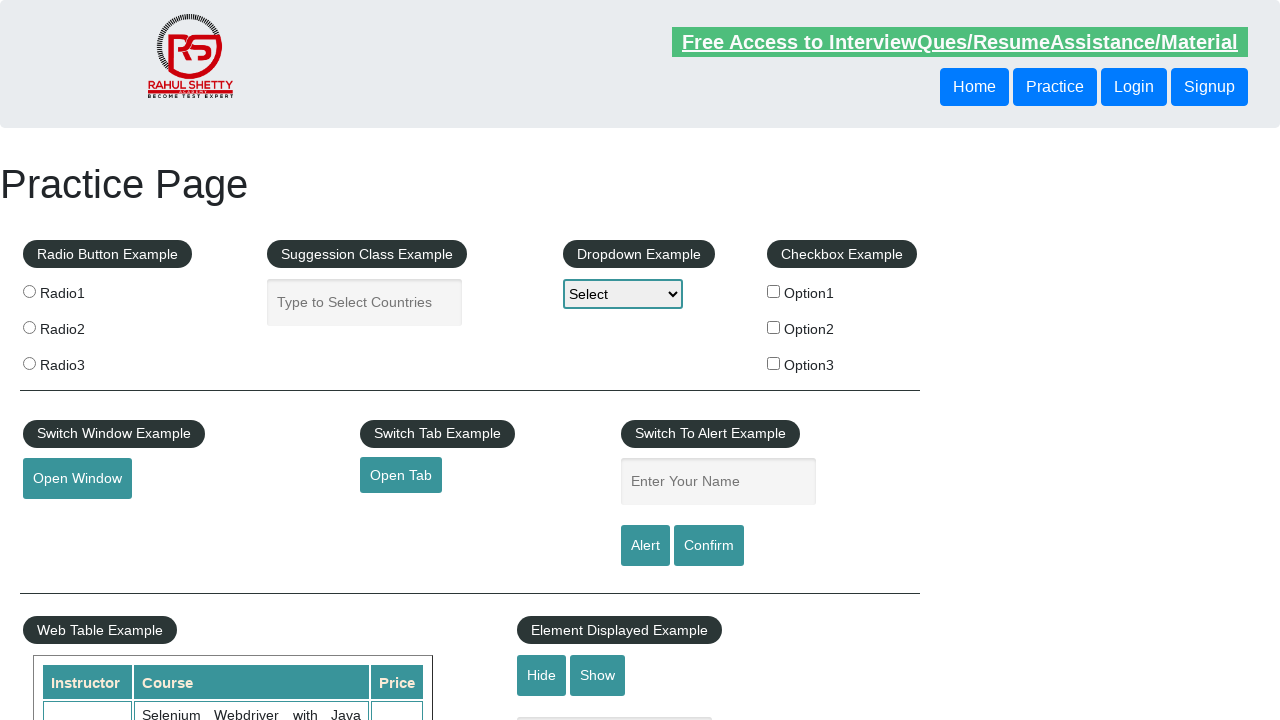

Clicked 'Open Tab' button to open a new tab at (401, 475) on #opentab
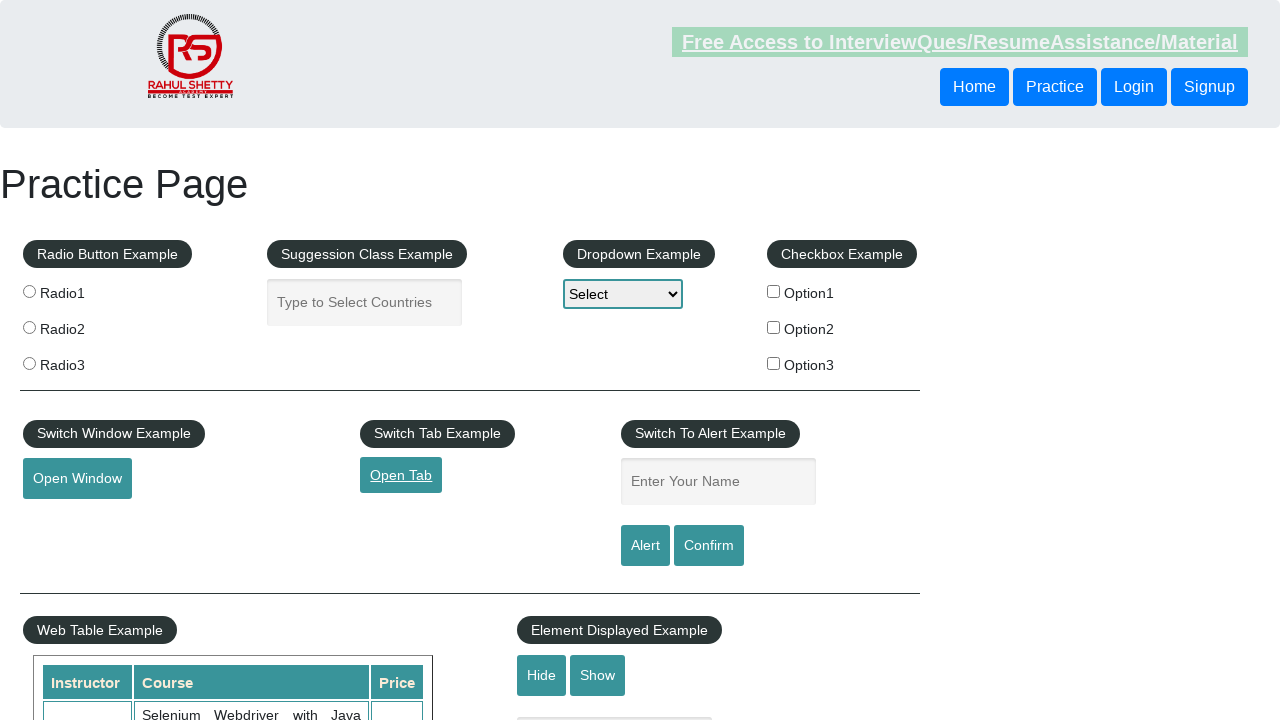

Captured new page/tab that was opened
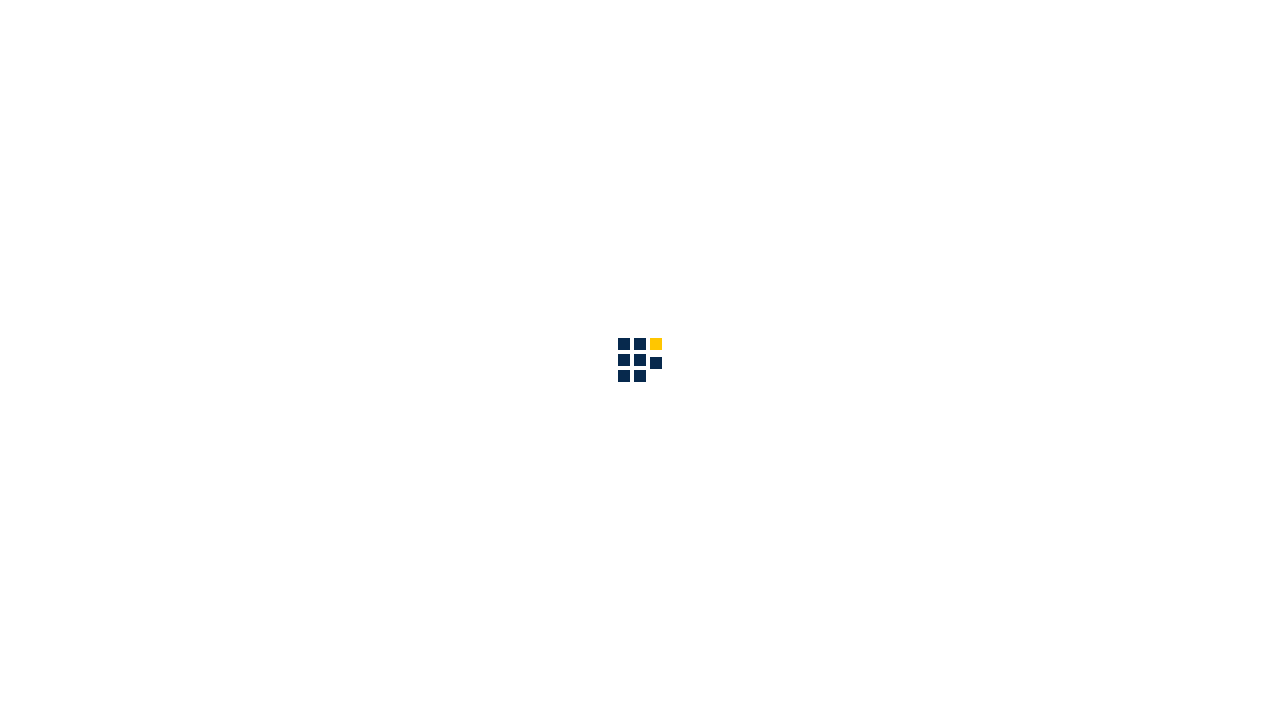

New page loaded completely
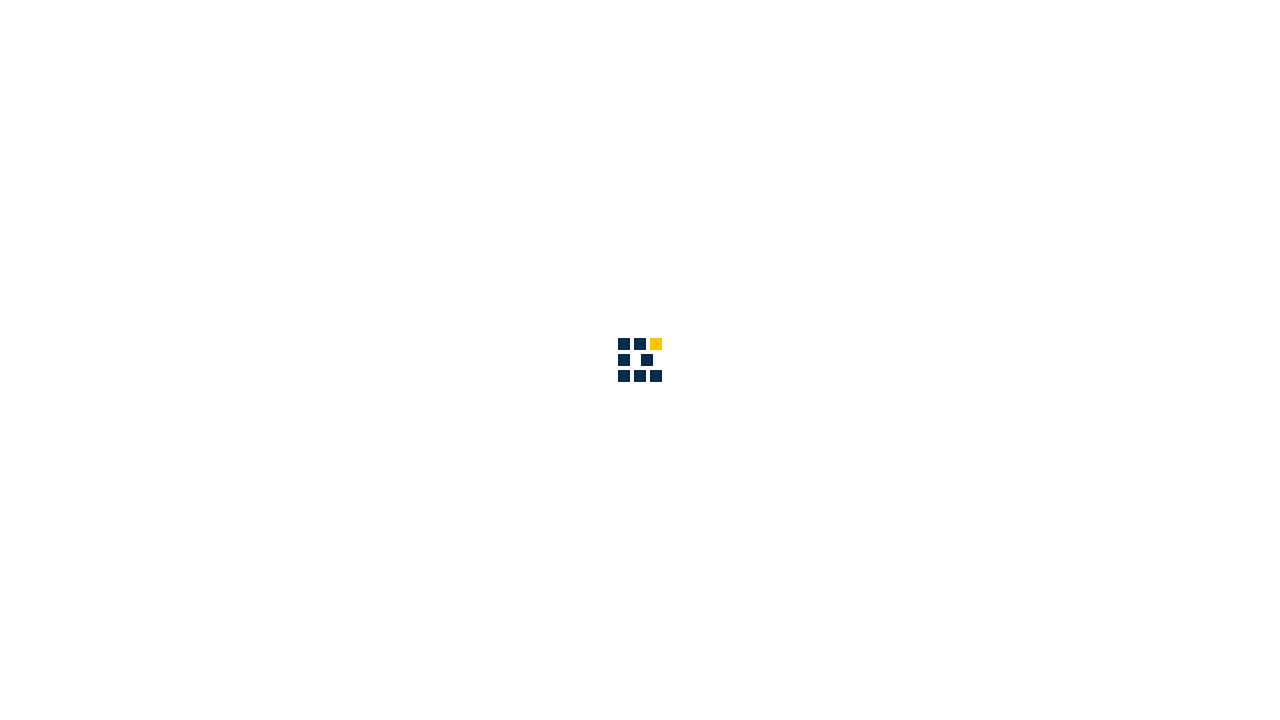

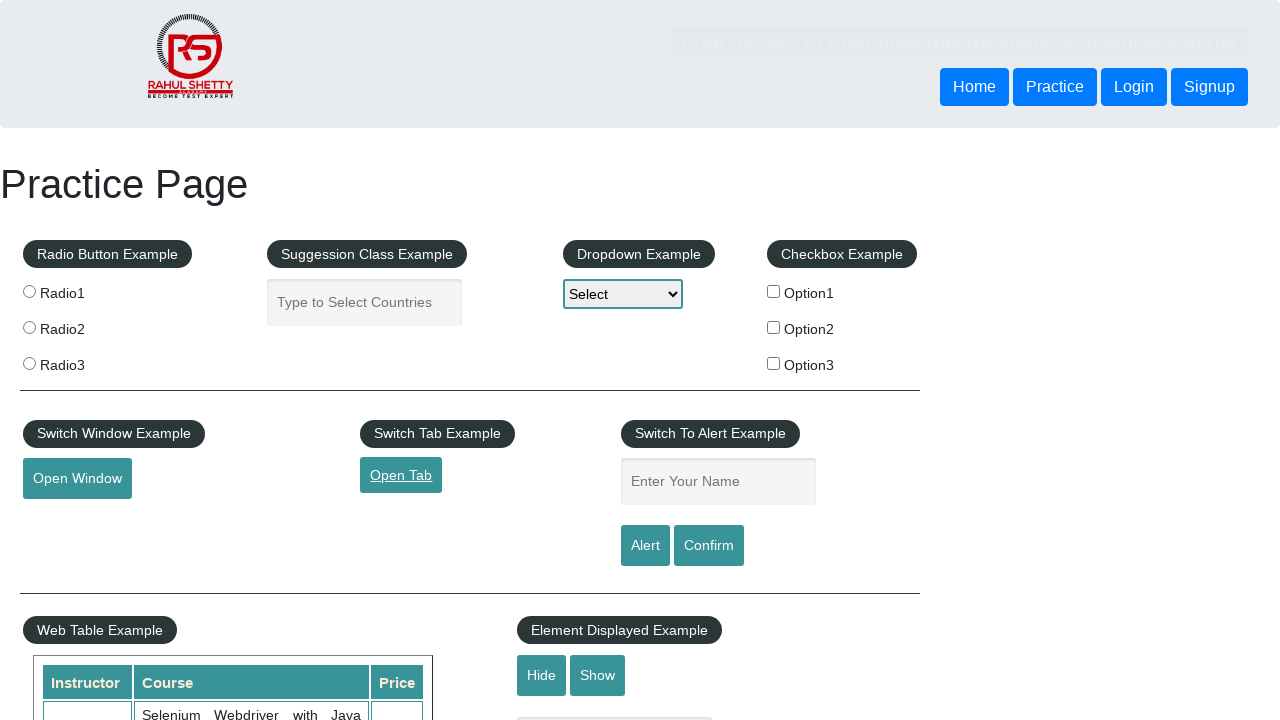